Tests dropdown and multi-select functionality by selecting options using their value attributes on a test page

Starting URL: http://omayo.blogspot.com/

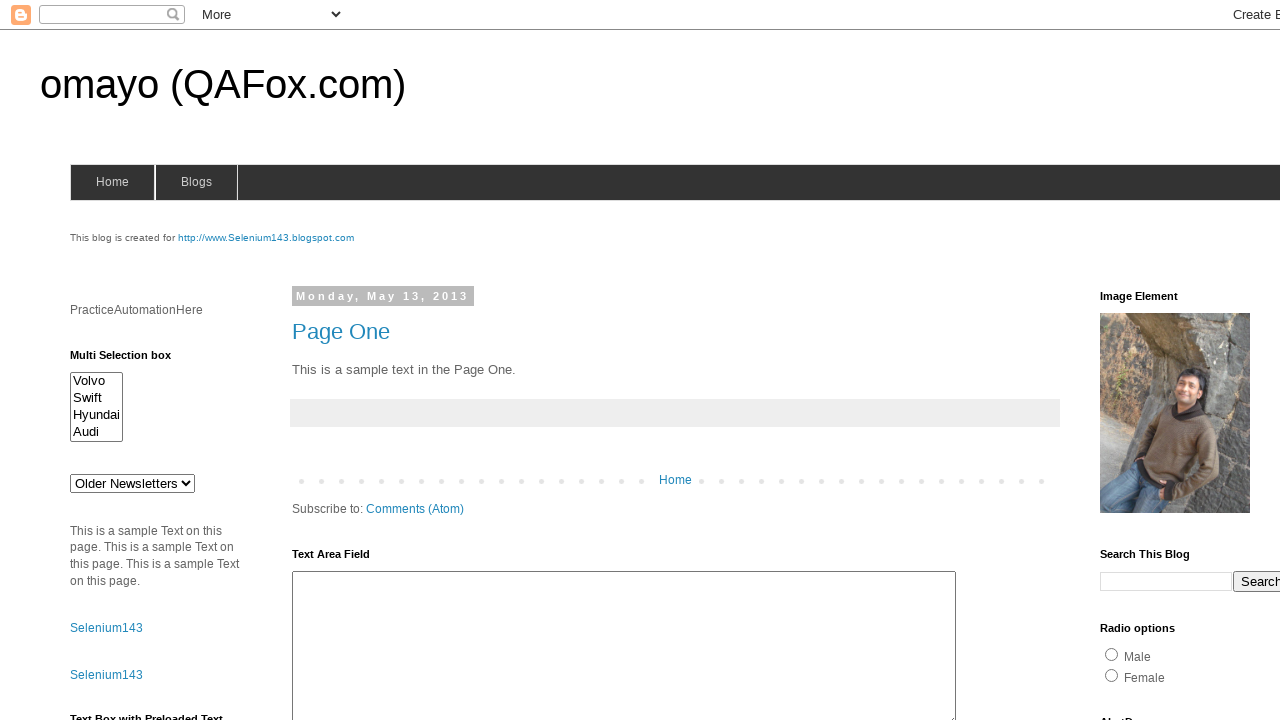

Selected option with value 'ghi' from dropdown #drop1 on #drop1
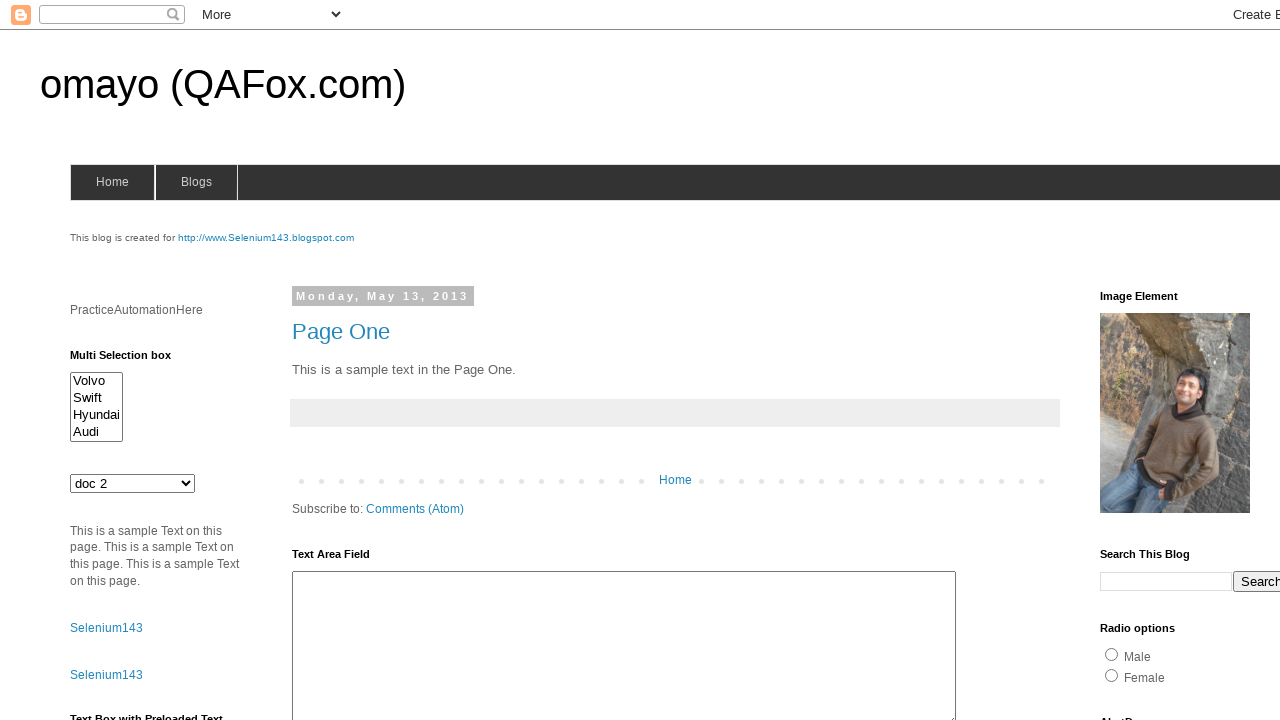

Selected option with value 'Hyundaix' from multi-select #multiselect1 on #multiselect1
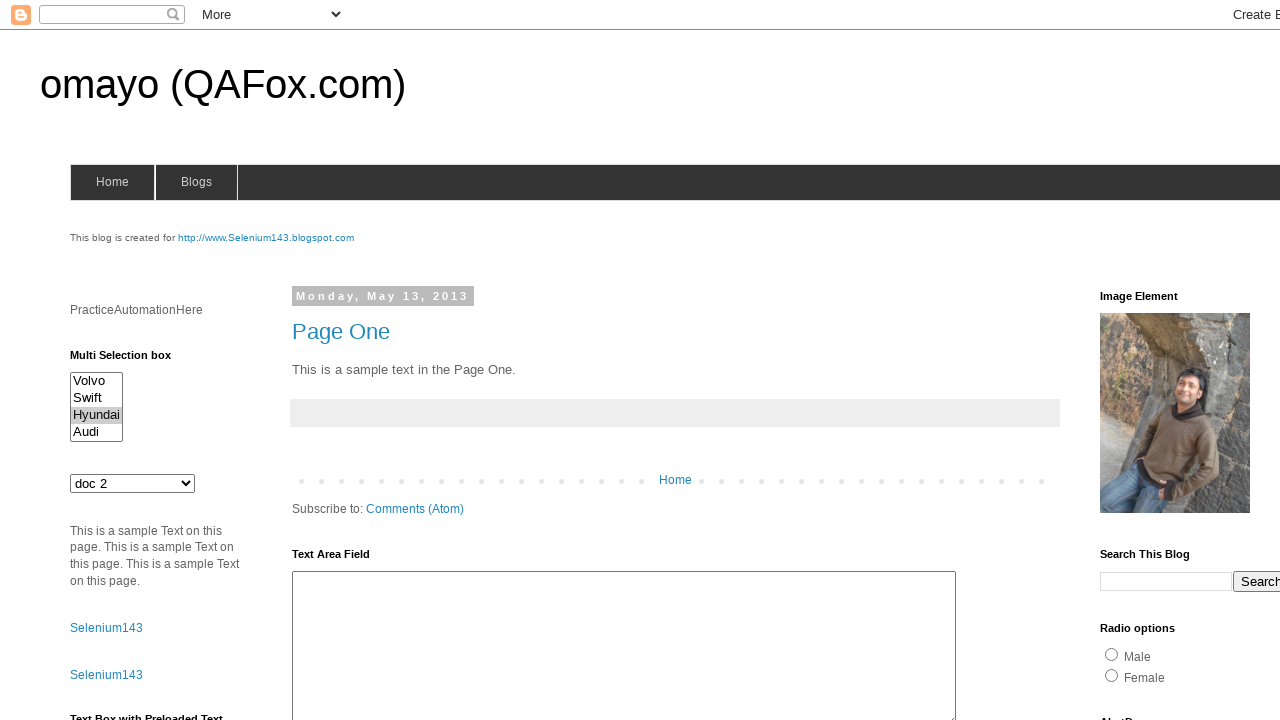

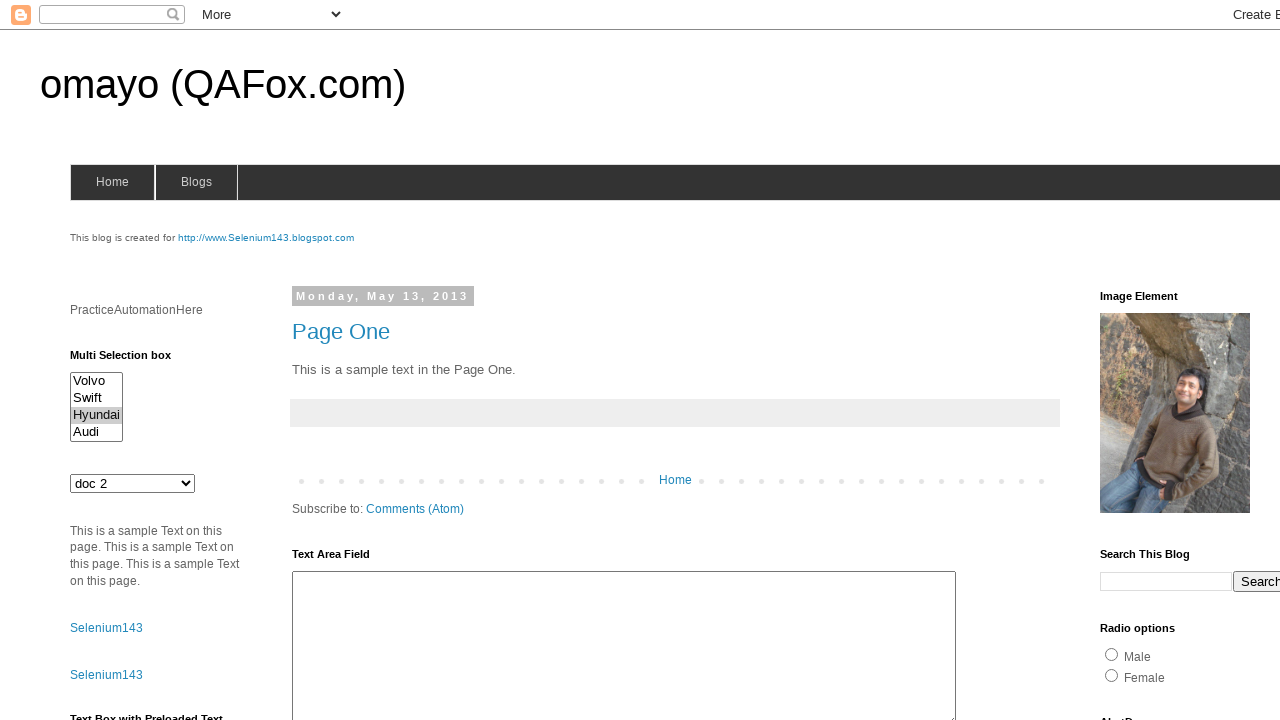